Navigates to the Automation Practice page and verifies that the page contains images and footer links

Starting URL: https://rahulshettyacademy.com/AutomationPractice

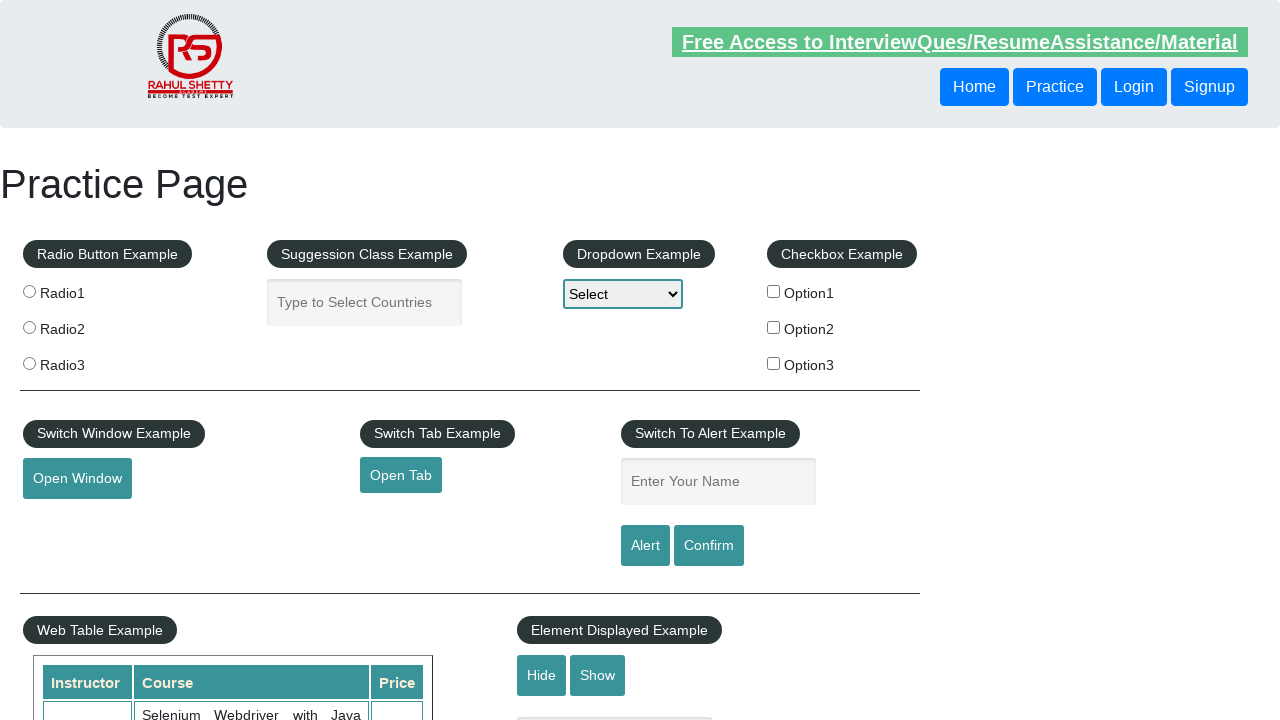

Navigated to Automation Practice page
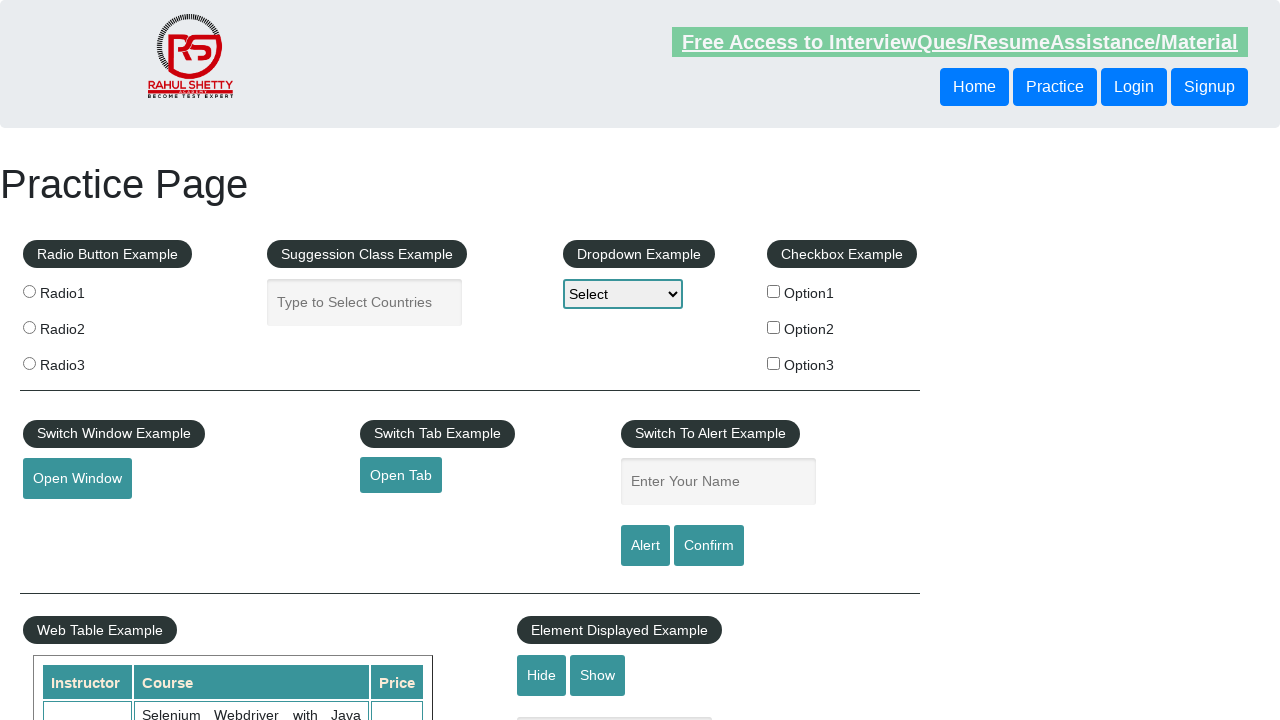

Page loaded and images are present
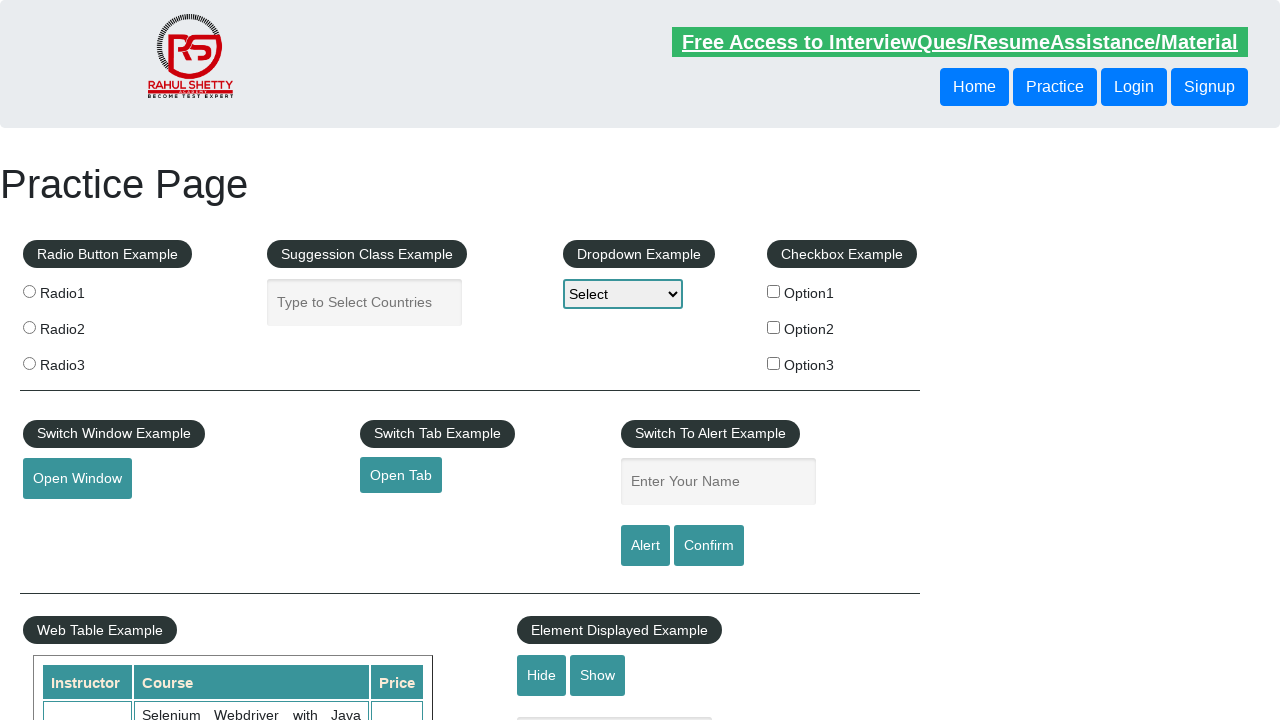

Footer links section found on page
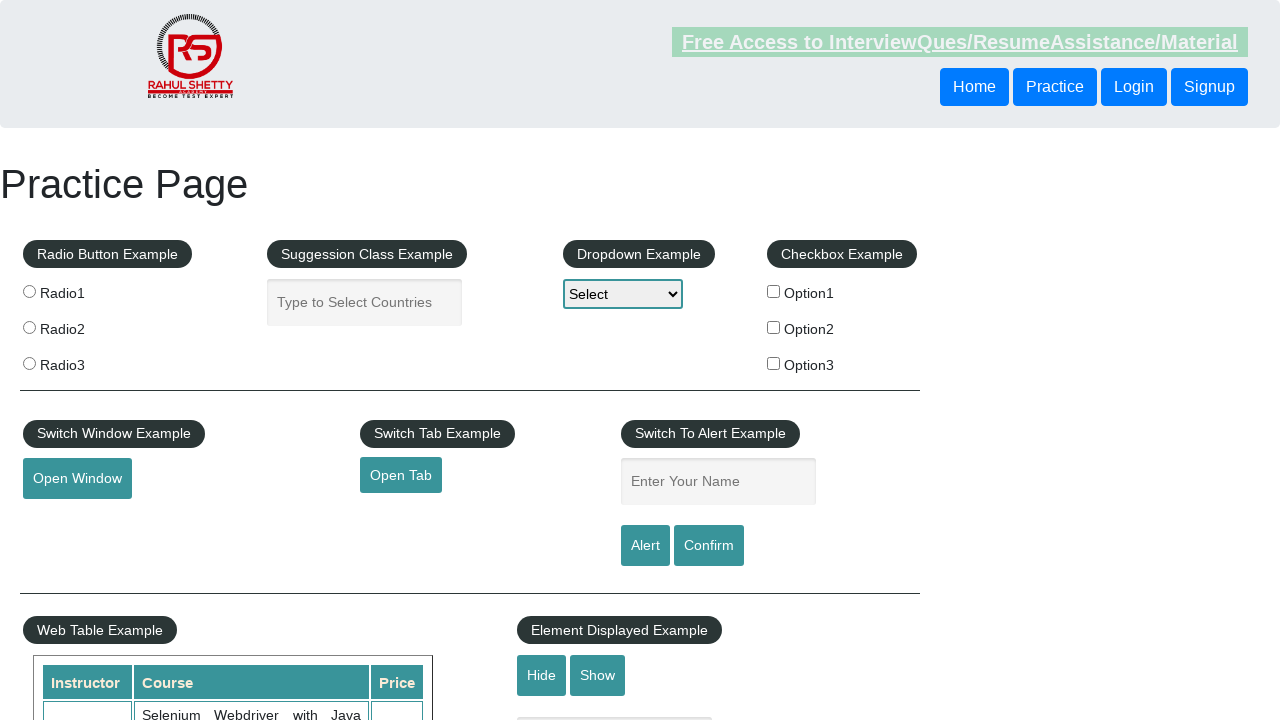

Located all footer links
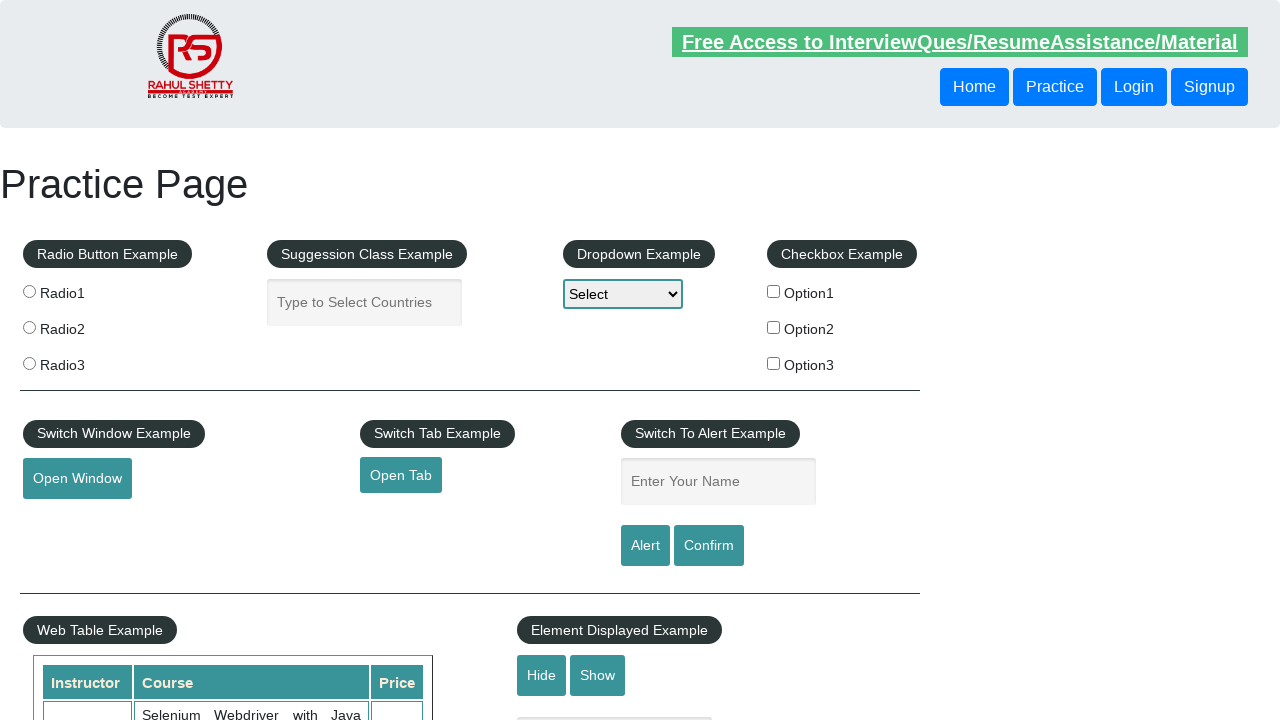

First footer link is visible
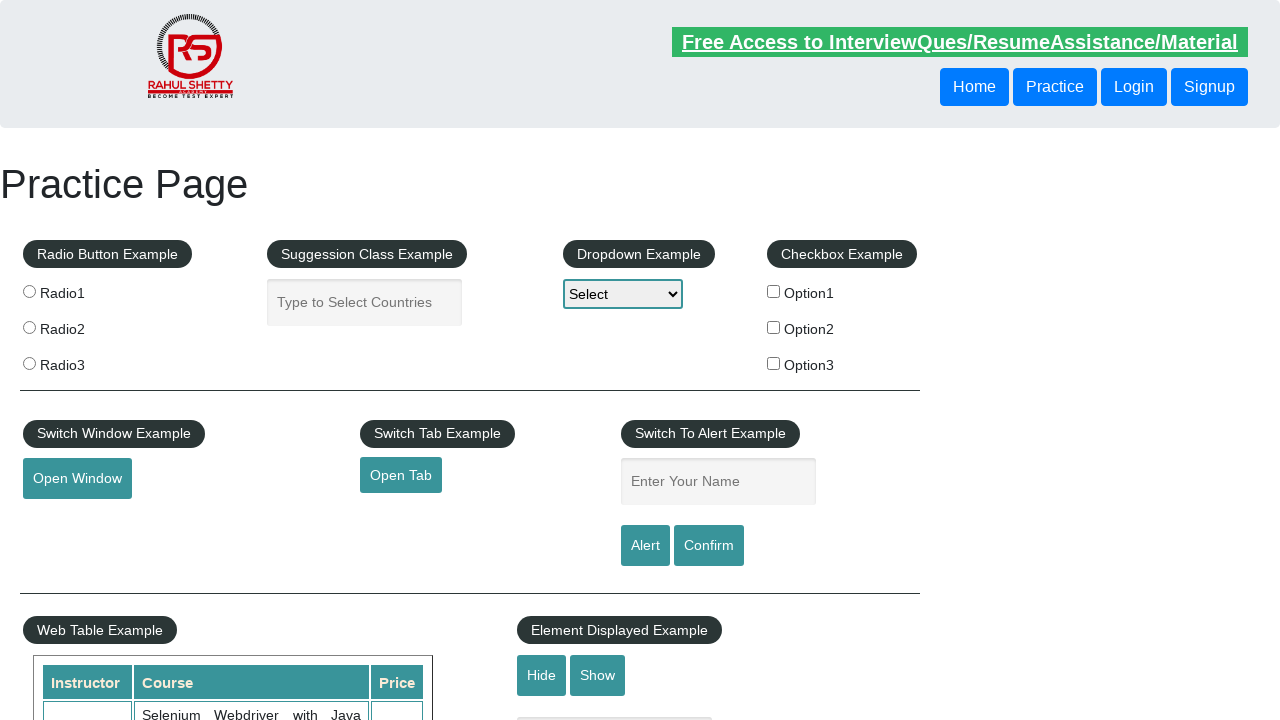

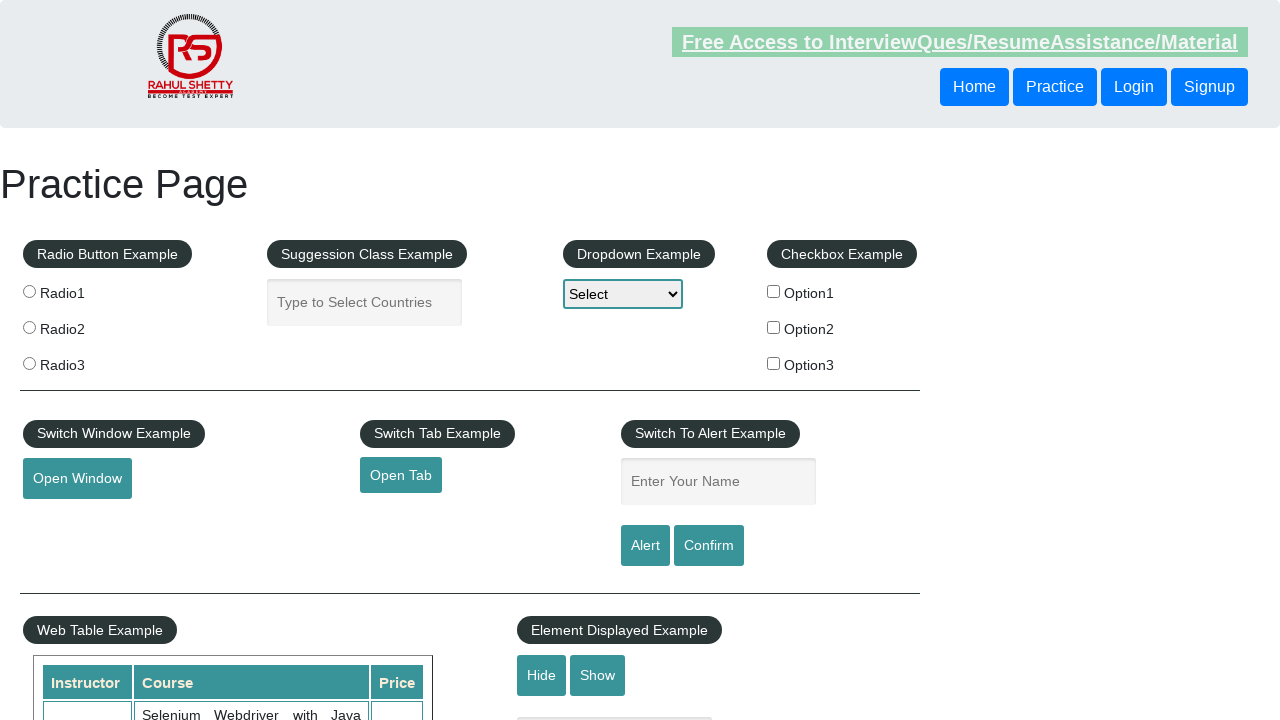